Tests navigation to Our Work page by clicking the link in the footer

Starting URL: https://www.lambdaworks.io

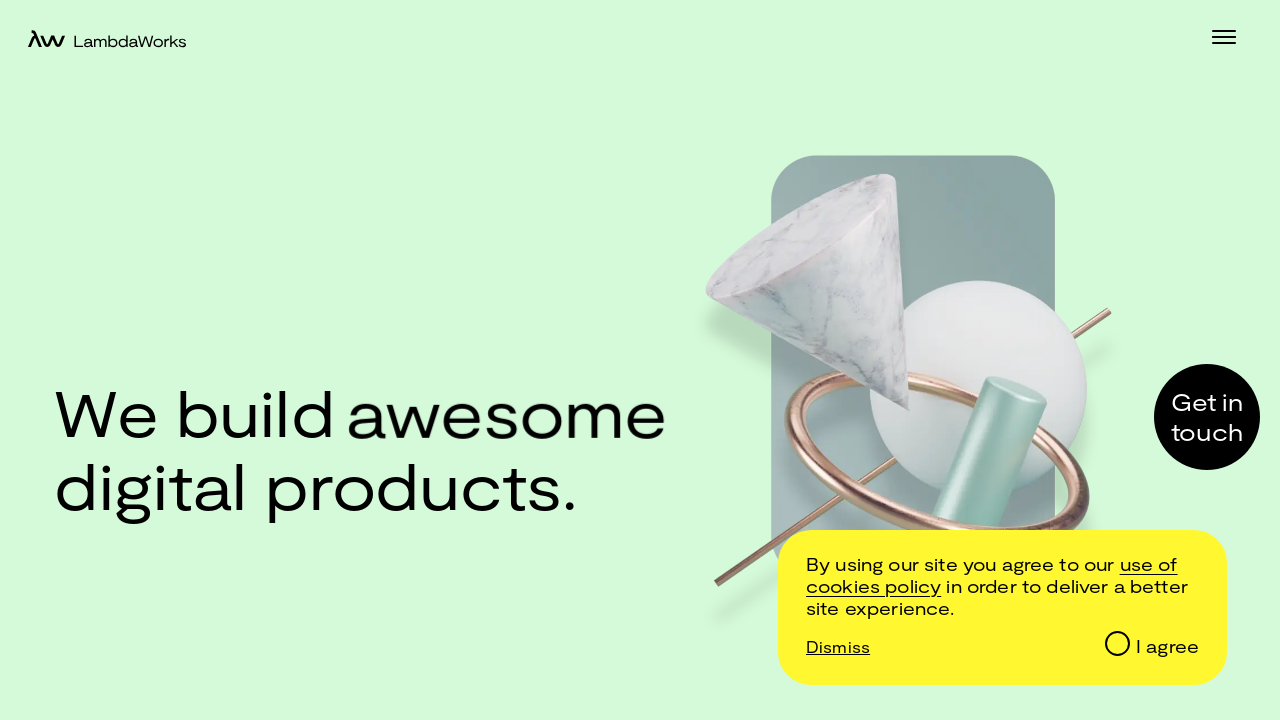

Navigated to https://www.lambdaworks.io
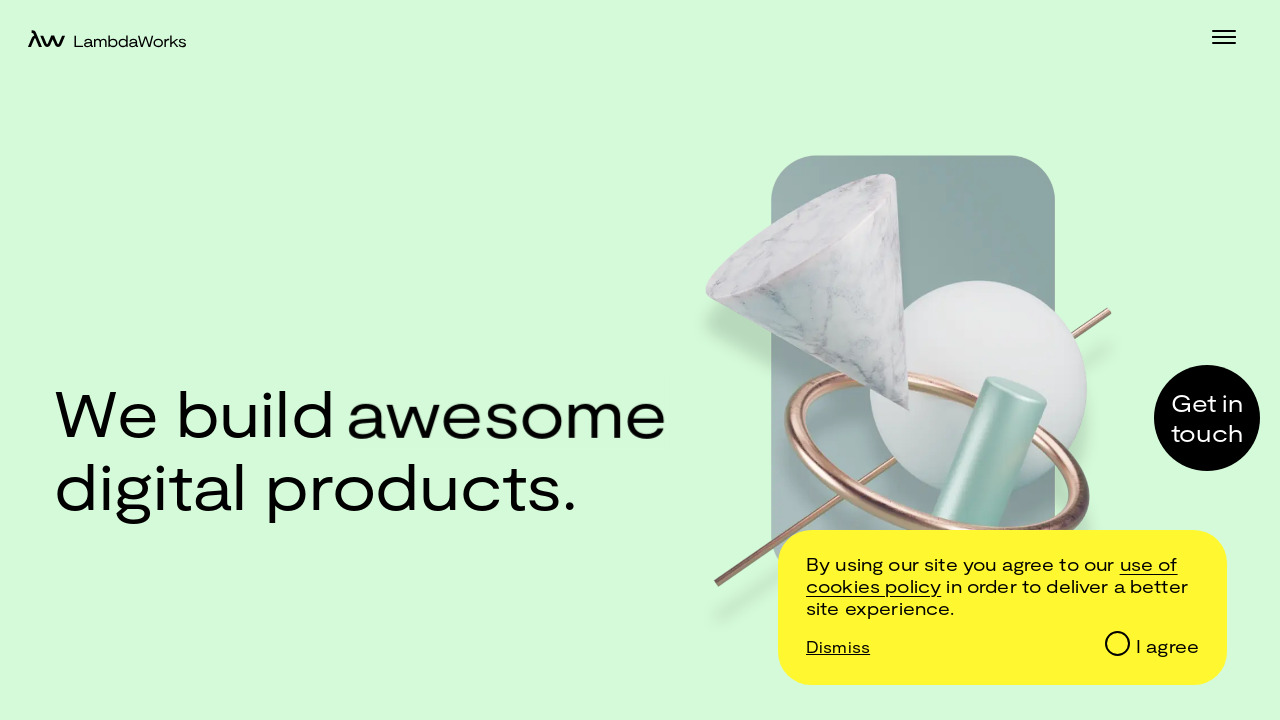

Clicked 'Our Work' link in footer at (113, 596) on footer >> text=Our Work
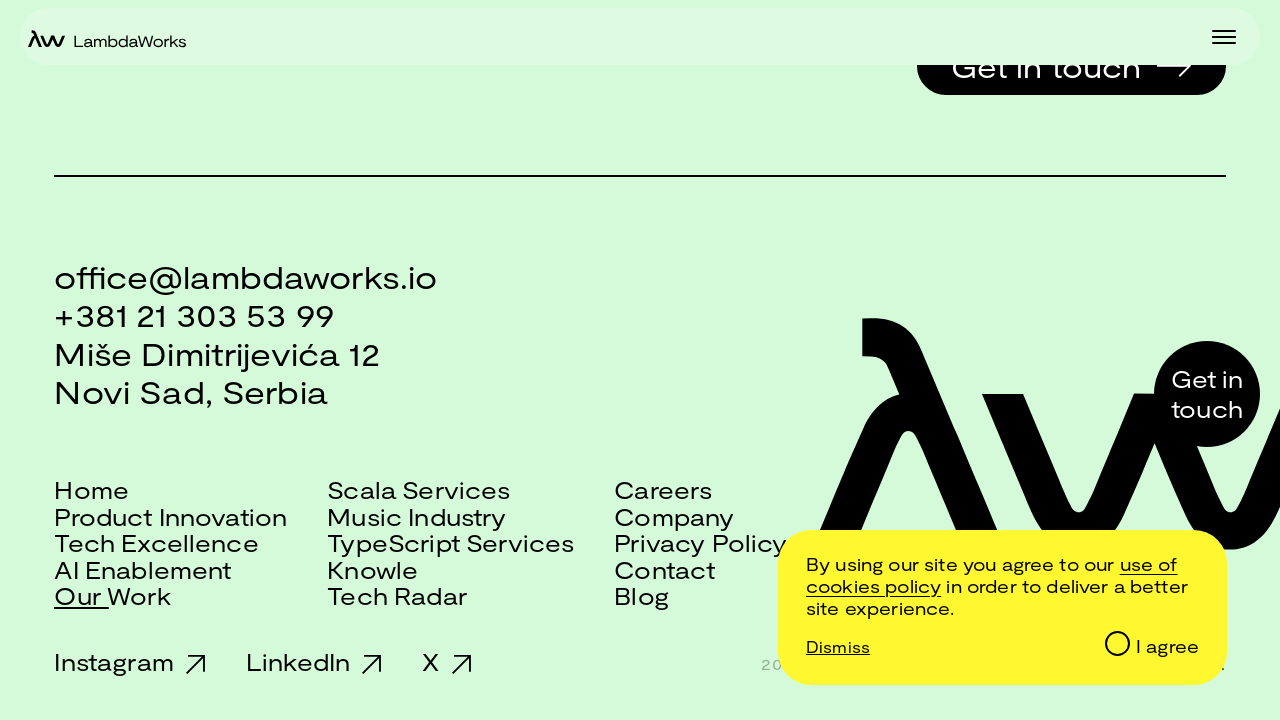

Successfully navigated to Our Work page at https://www.lambdaworks.io/work
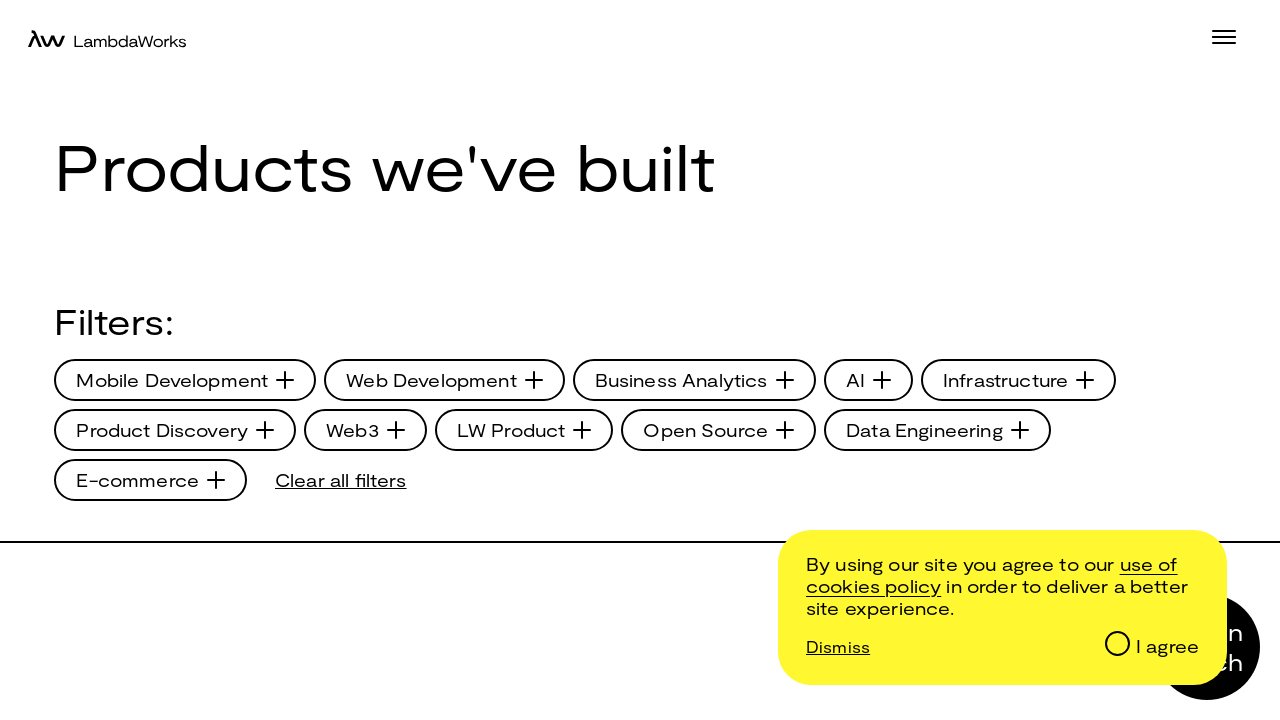

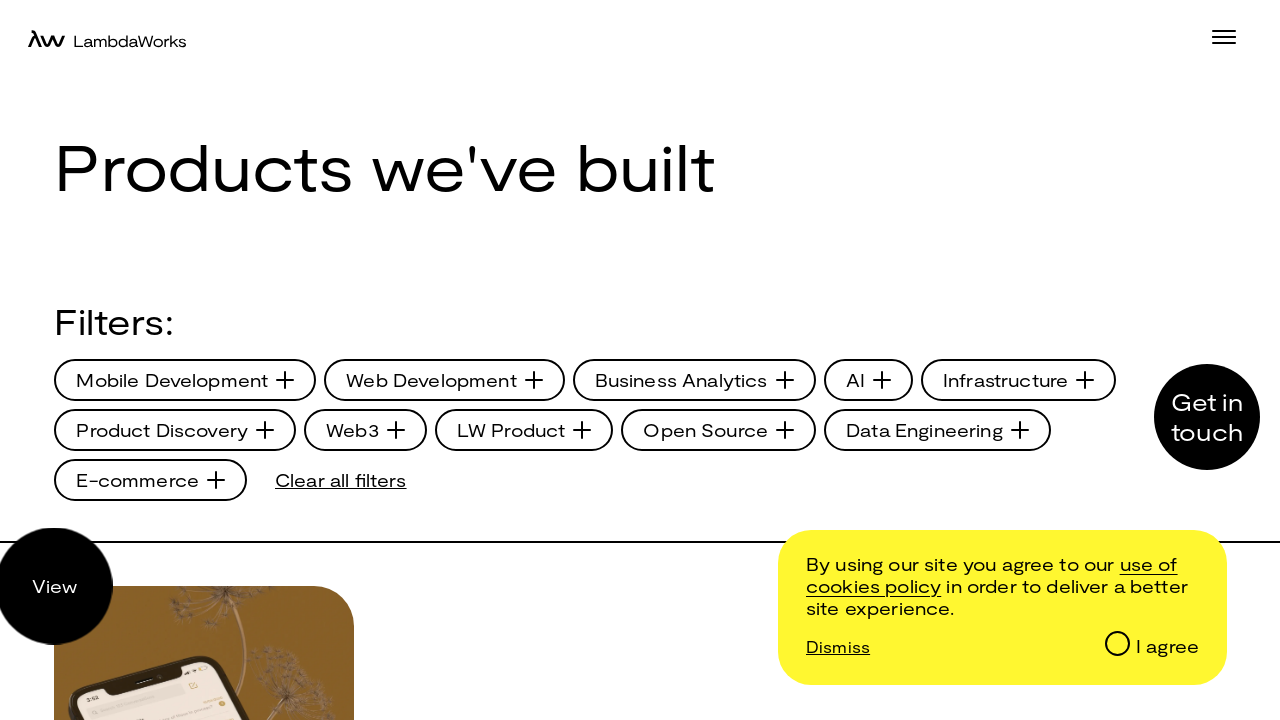